Tests the Remove button functionality on the dynamic controls page by clicking Remove, waiting for the loading bar to disappear, and verifying the checkbox is gone and the "It's gone!" message is displayed.

Starting URL: https://practice.cydeo.com/dynamic_controls

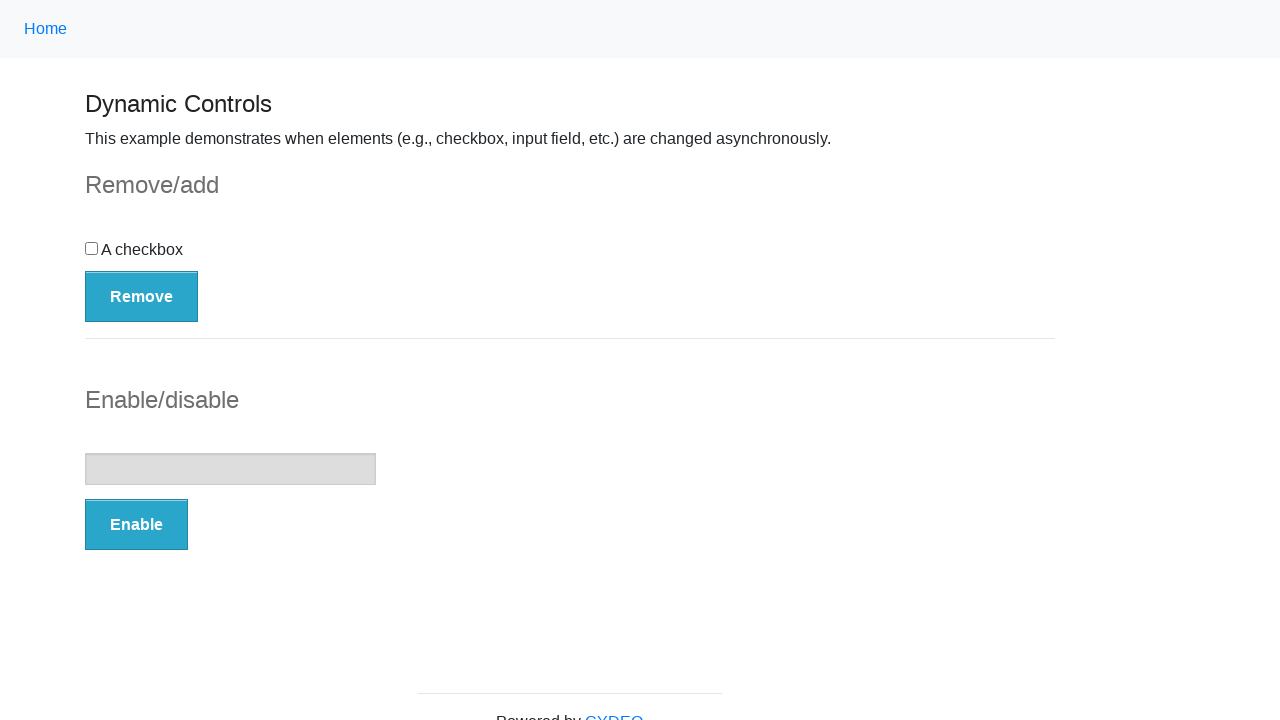

Clicked the Remove button at (142, 296) on button:has-text('Remove')
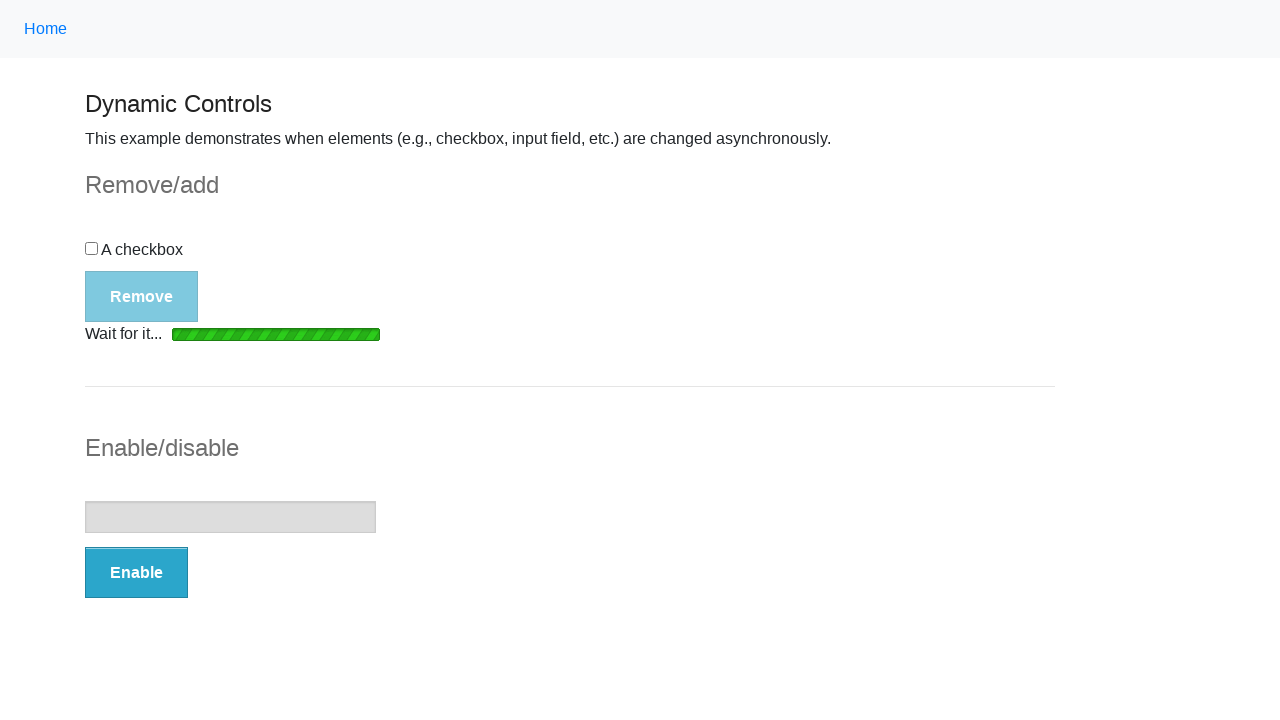

Loading bar disappeared
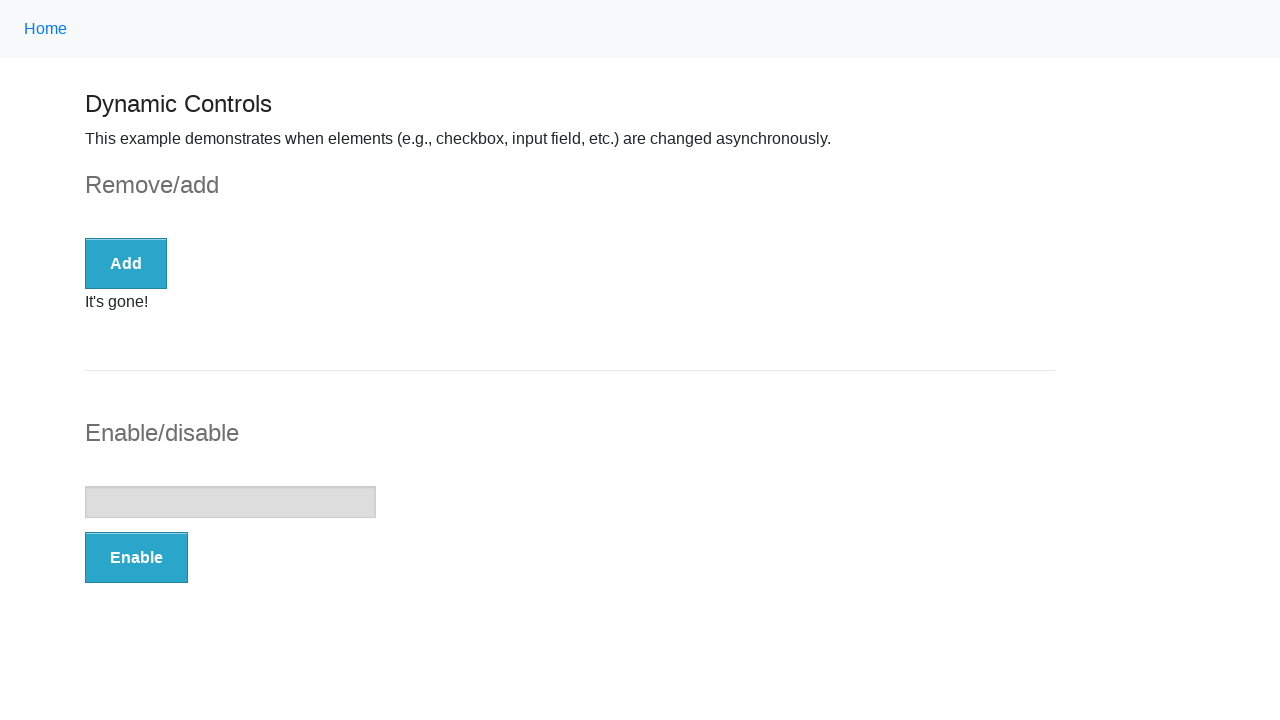

Checkbox is no longer displayed
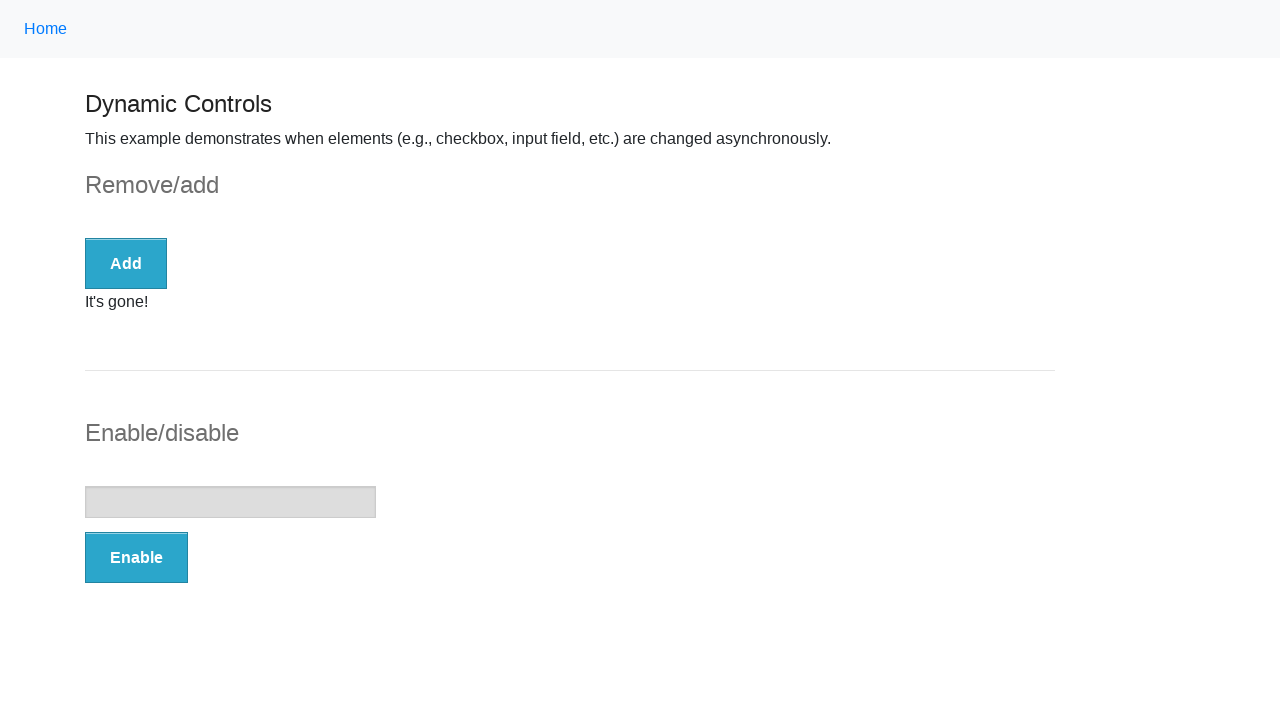

It's gone! message is now visible
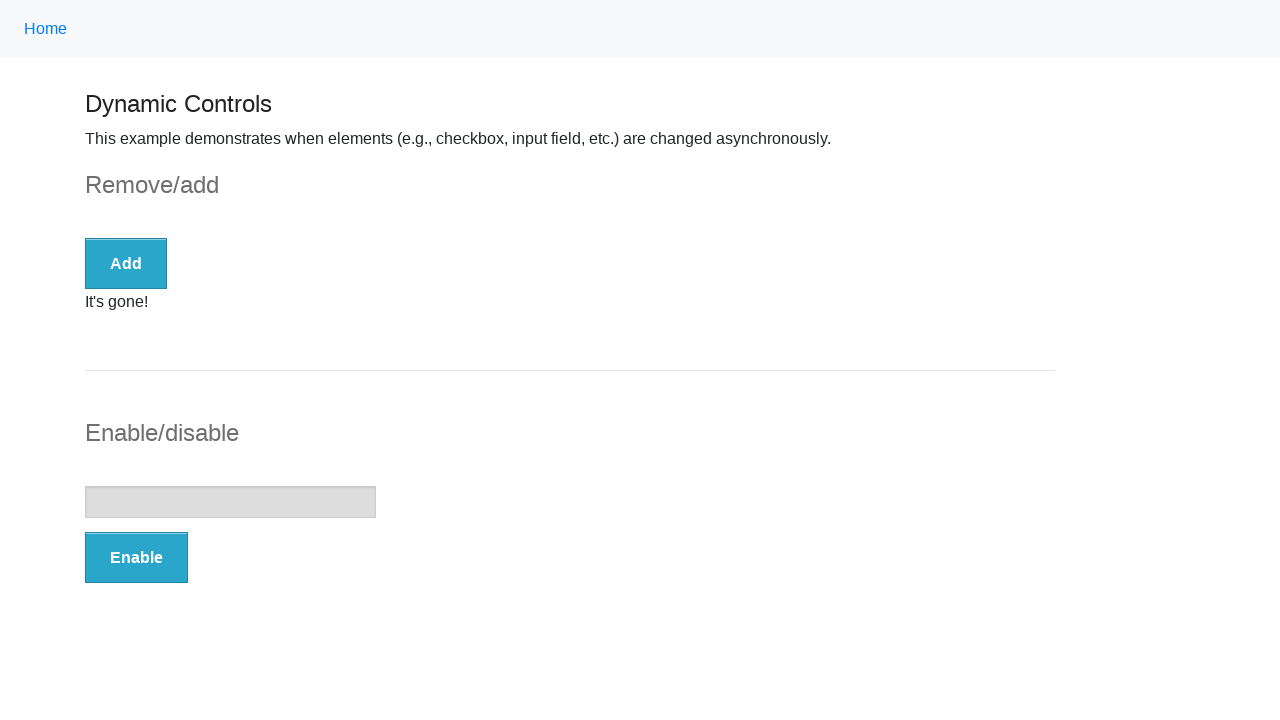

Verified message content is 'It's gone!'
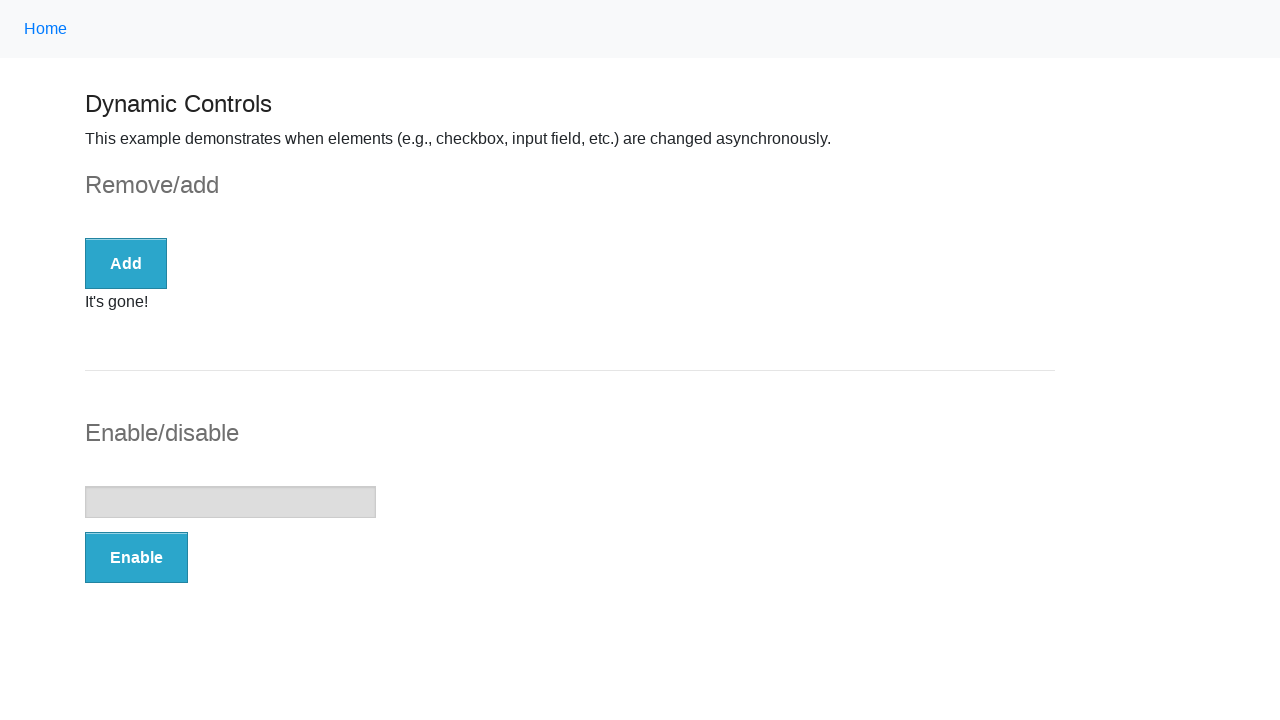

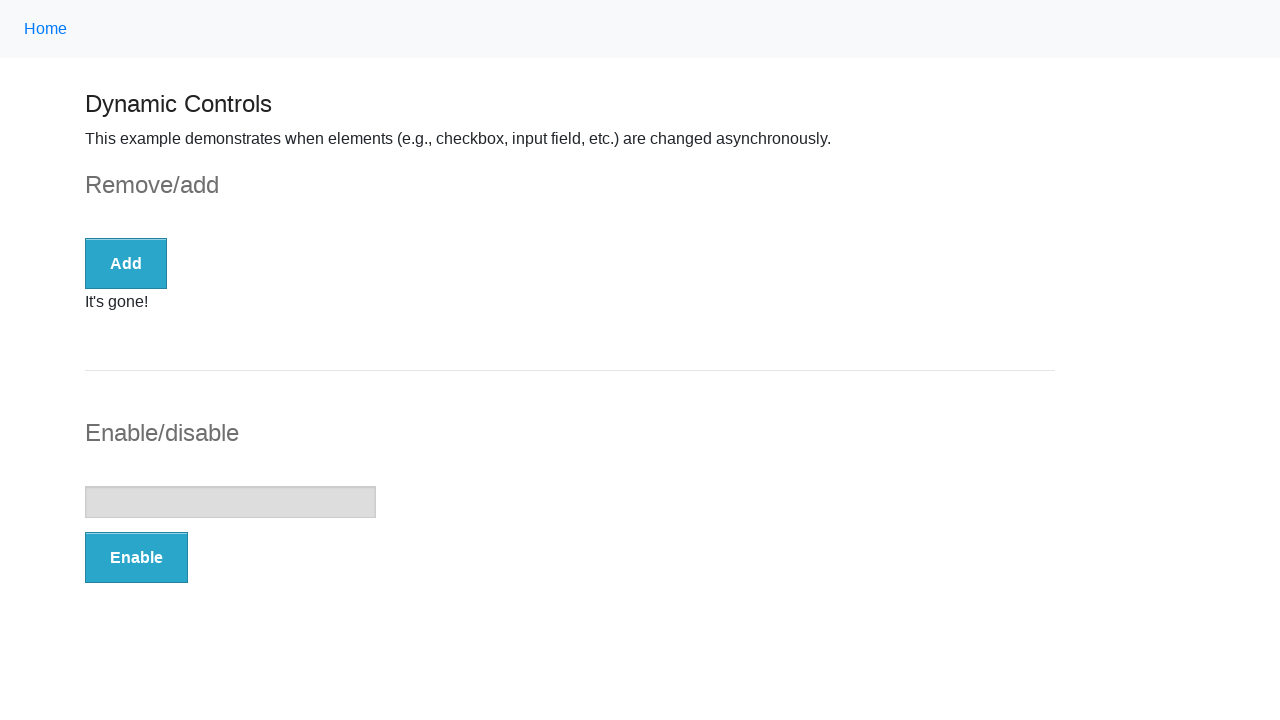